Tests drag and drop functionality by dragging a draggable element and dropping it onto a droppable target area

Starting URL: https://testautomationpractice.blogspot.com/

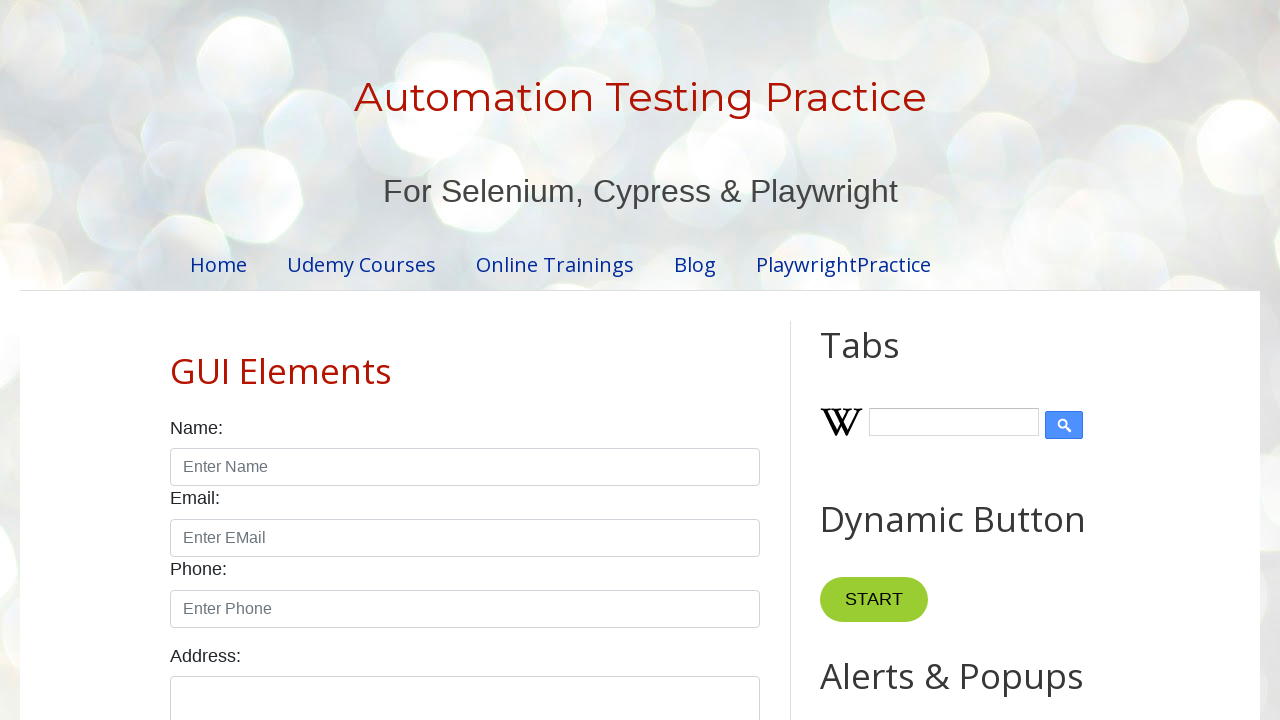

Waited for draggable element to be visible
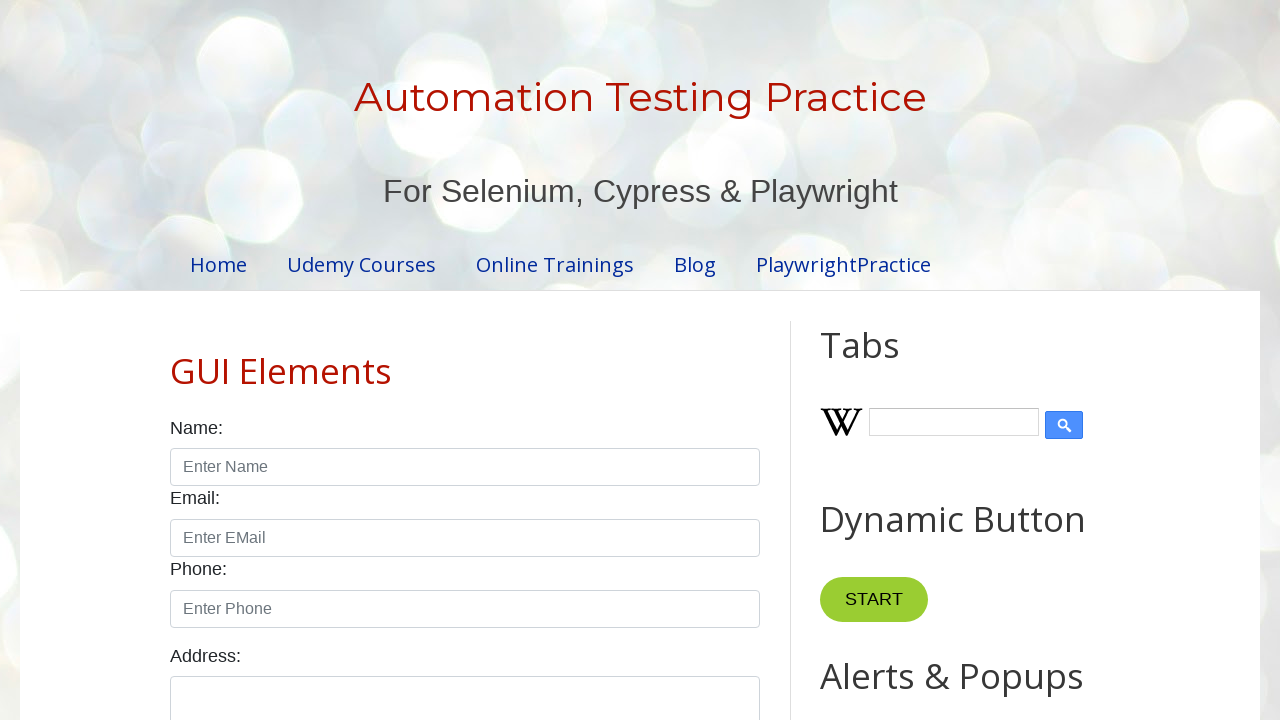

Waited for droppable element to be visible
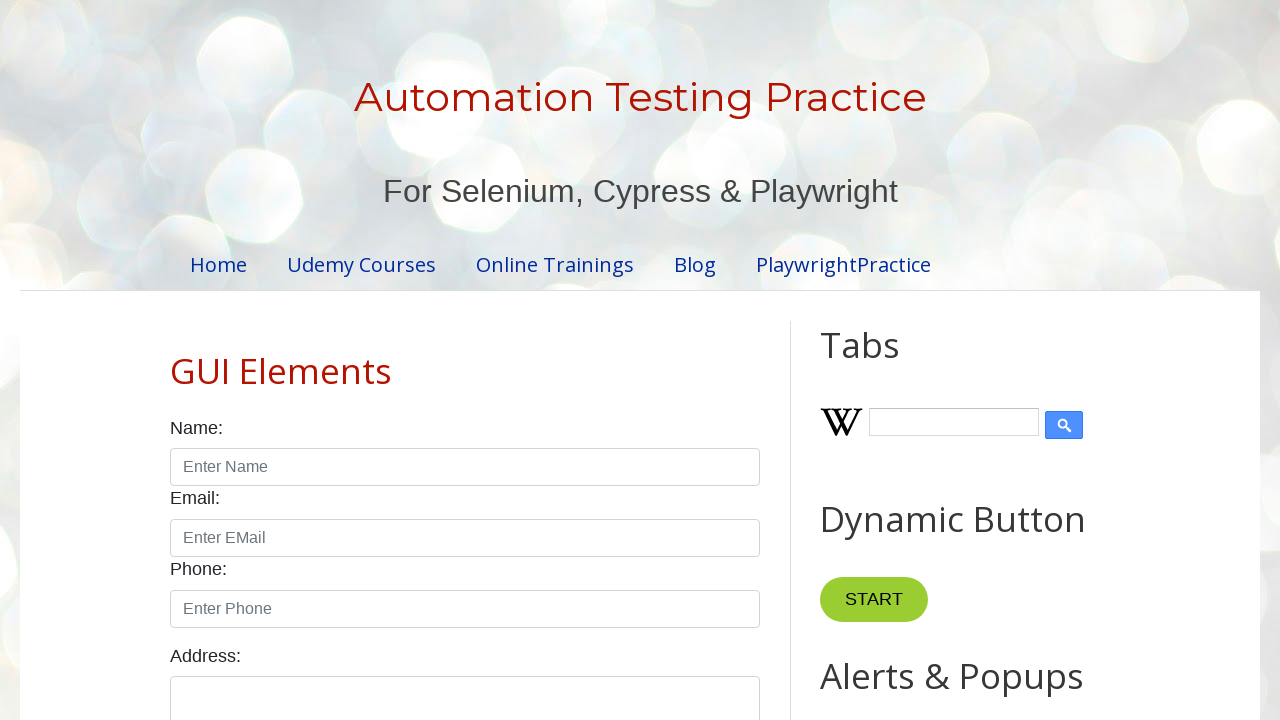

Located draggable element
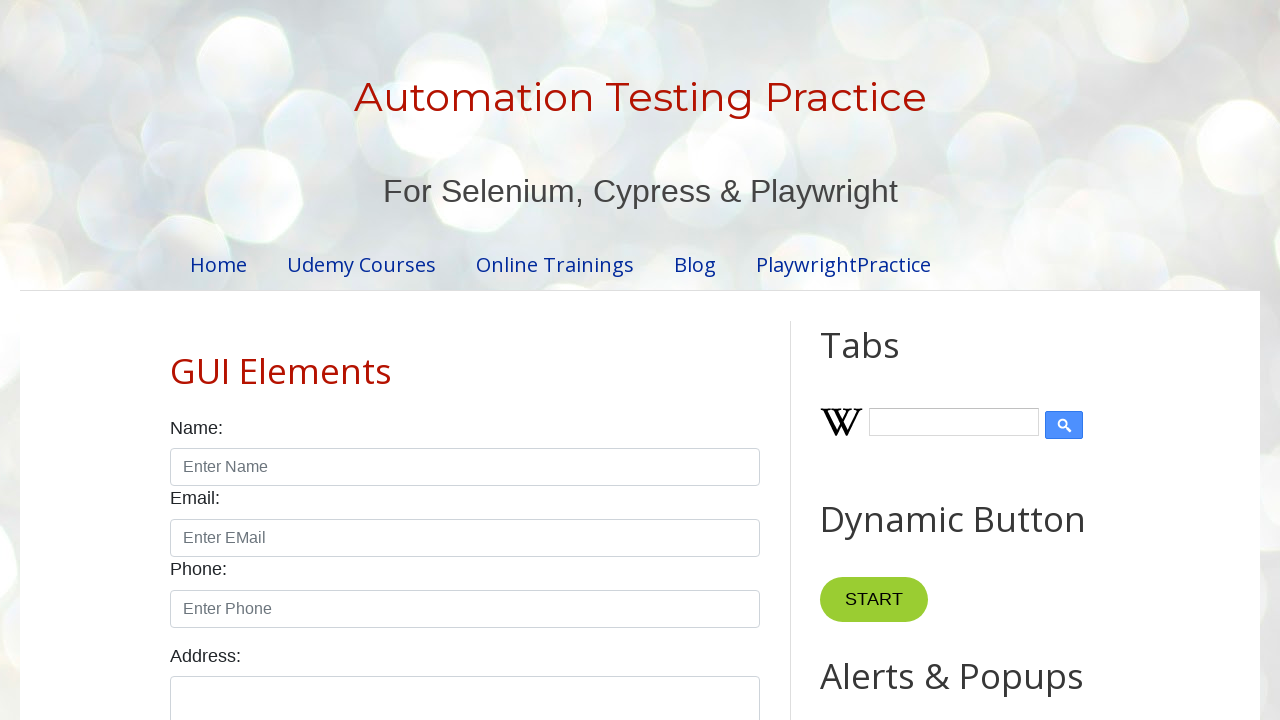

Located droppable target element
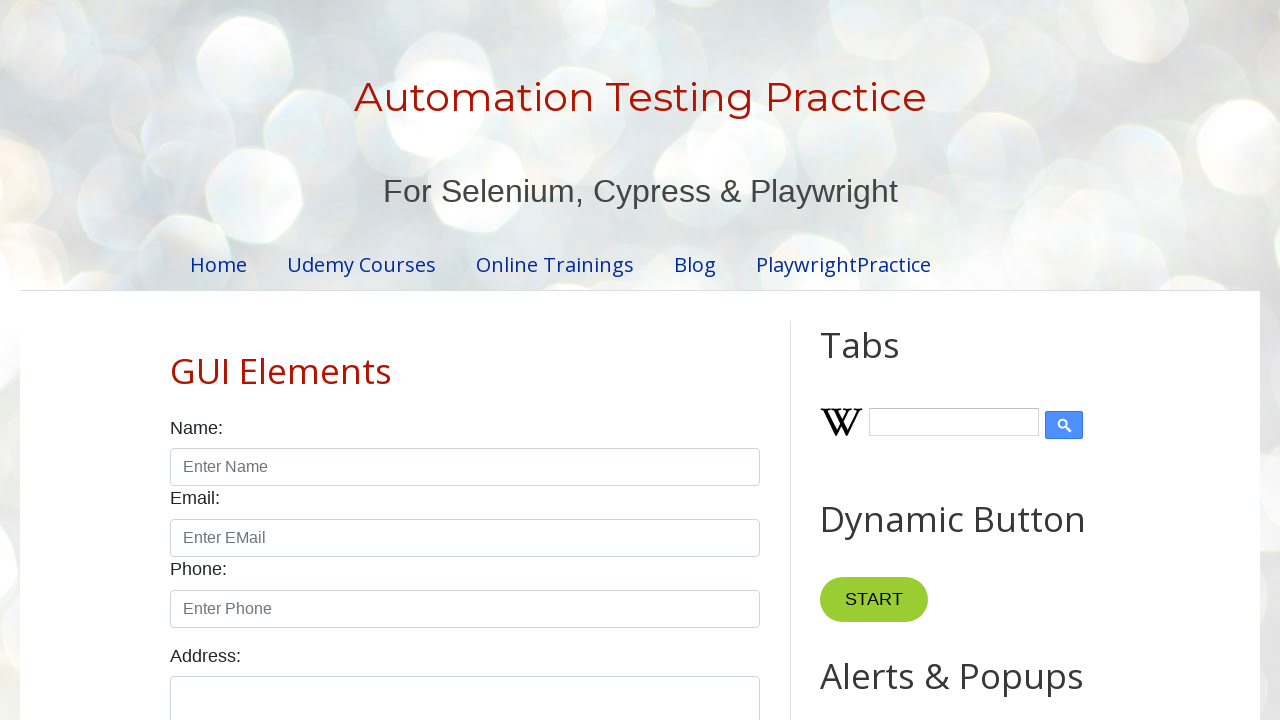

Dragged draggable element and dropped it onto droppable target at (1015, 386)
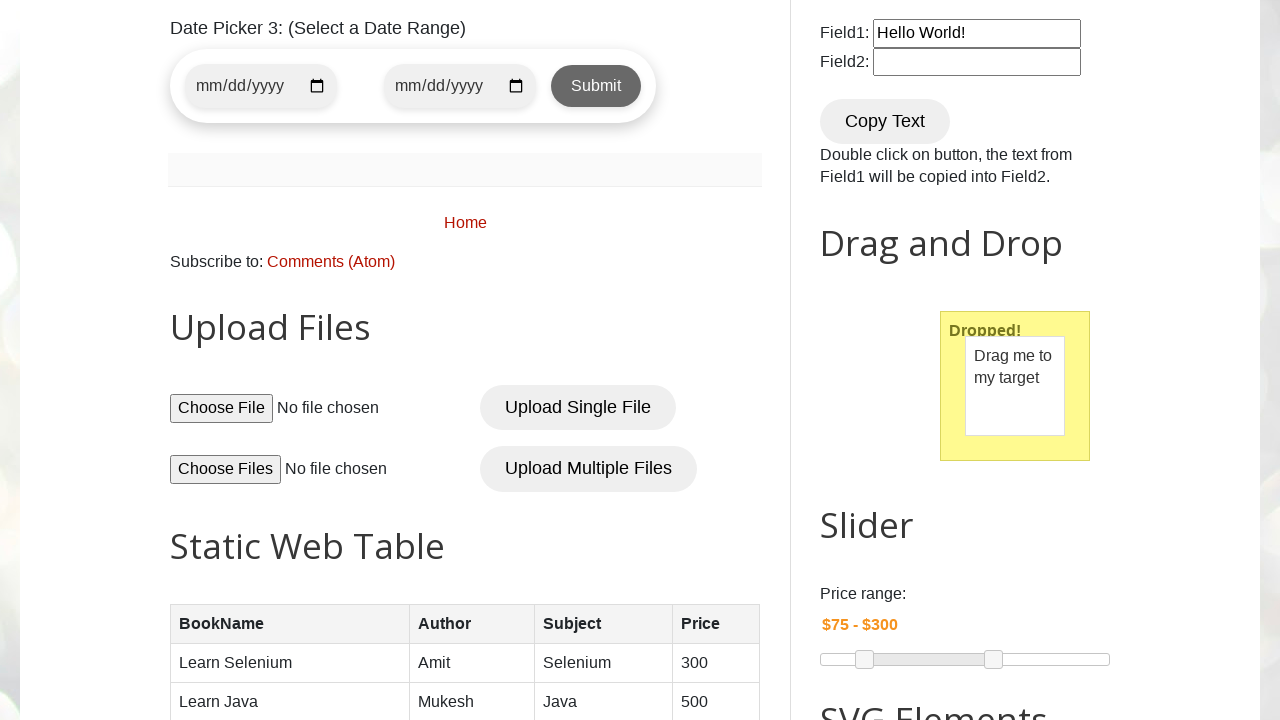

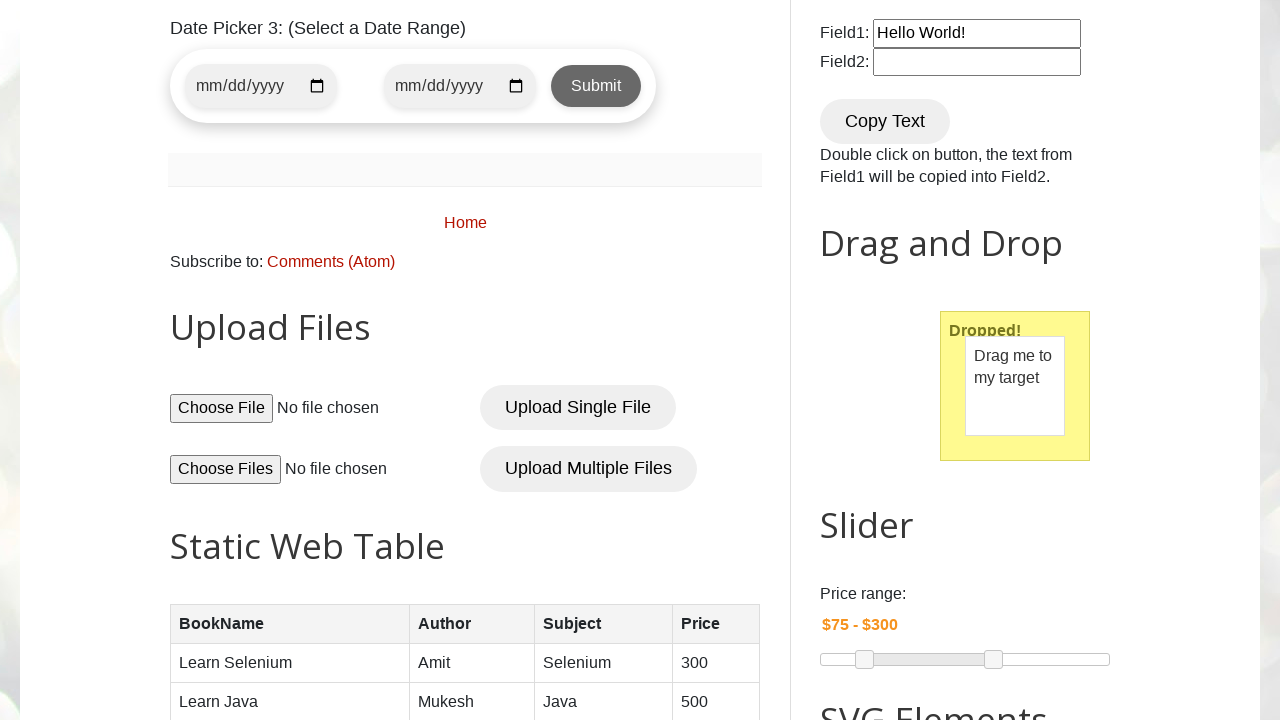